Navigates to the DemoQA links page and clicks on the Home link

Starting URL: https://demoqa.com/links

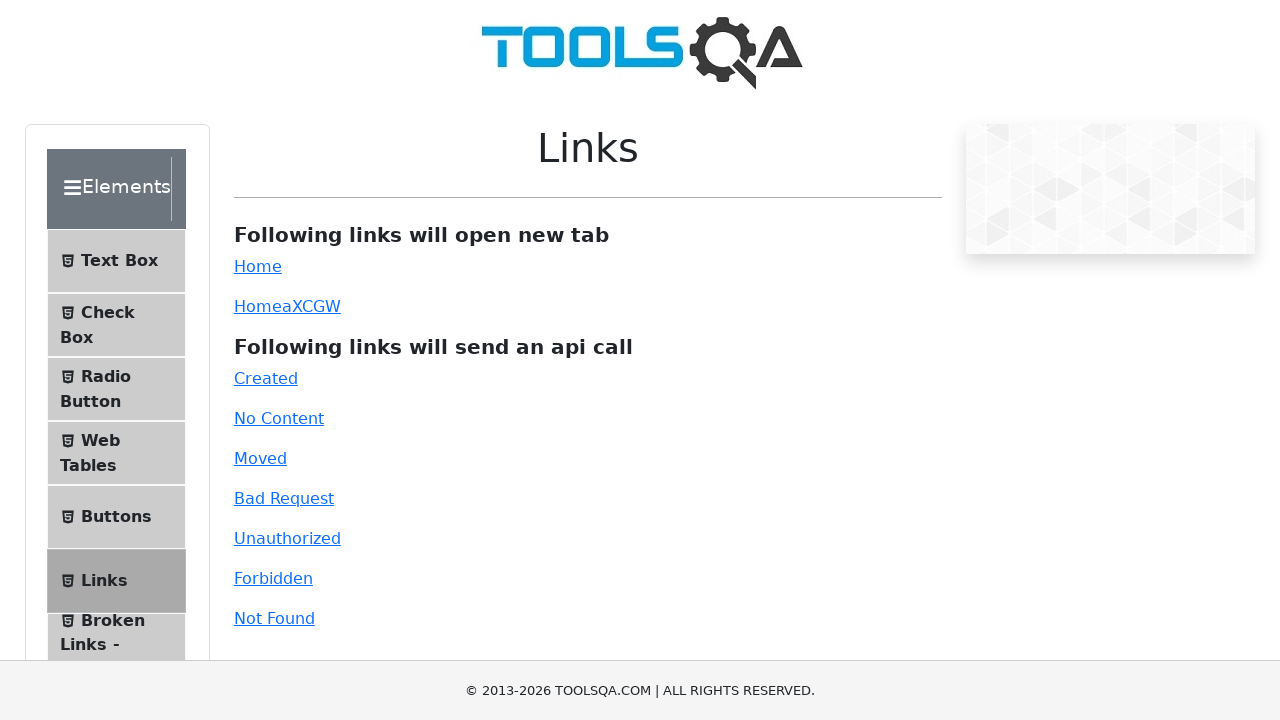

Navigated to DemoQA links page
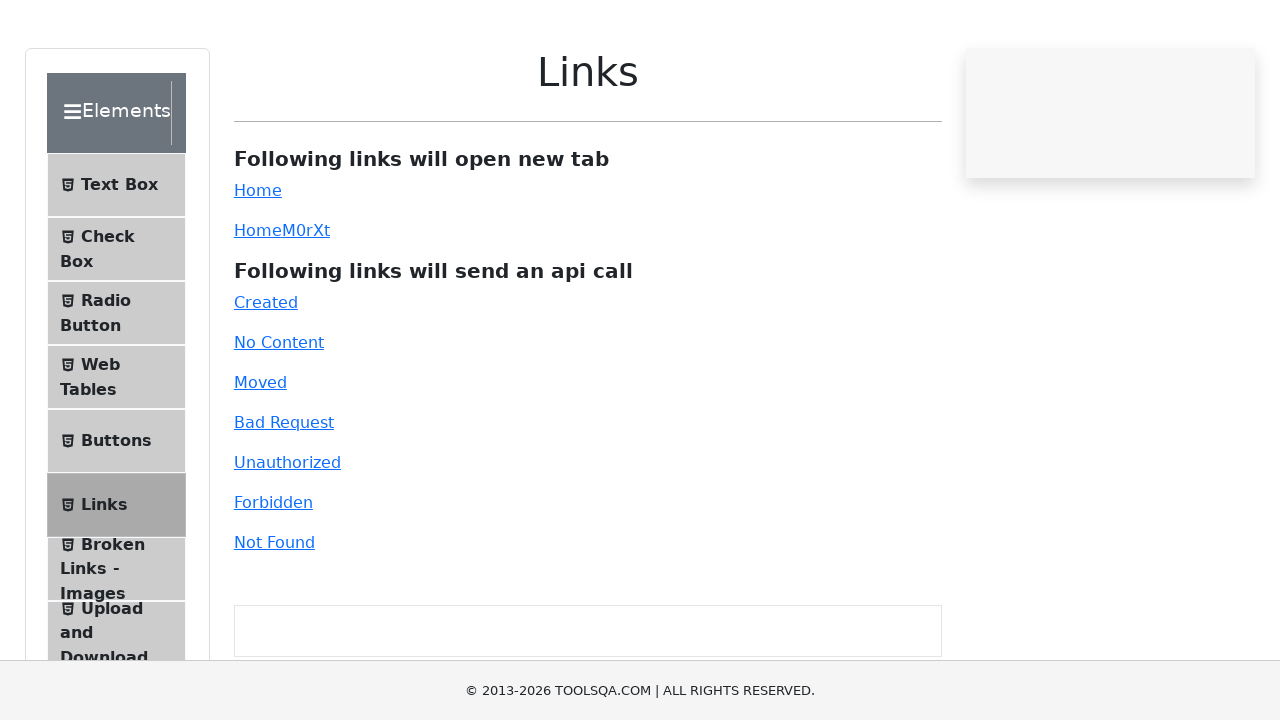

Clicked on the Home link at (258, 266) on text=Home
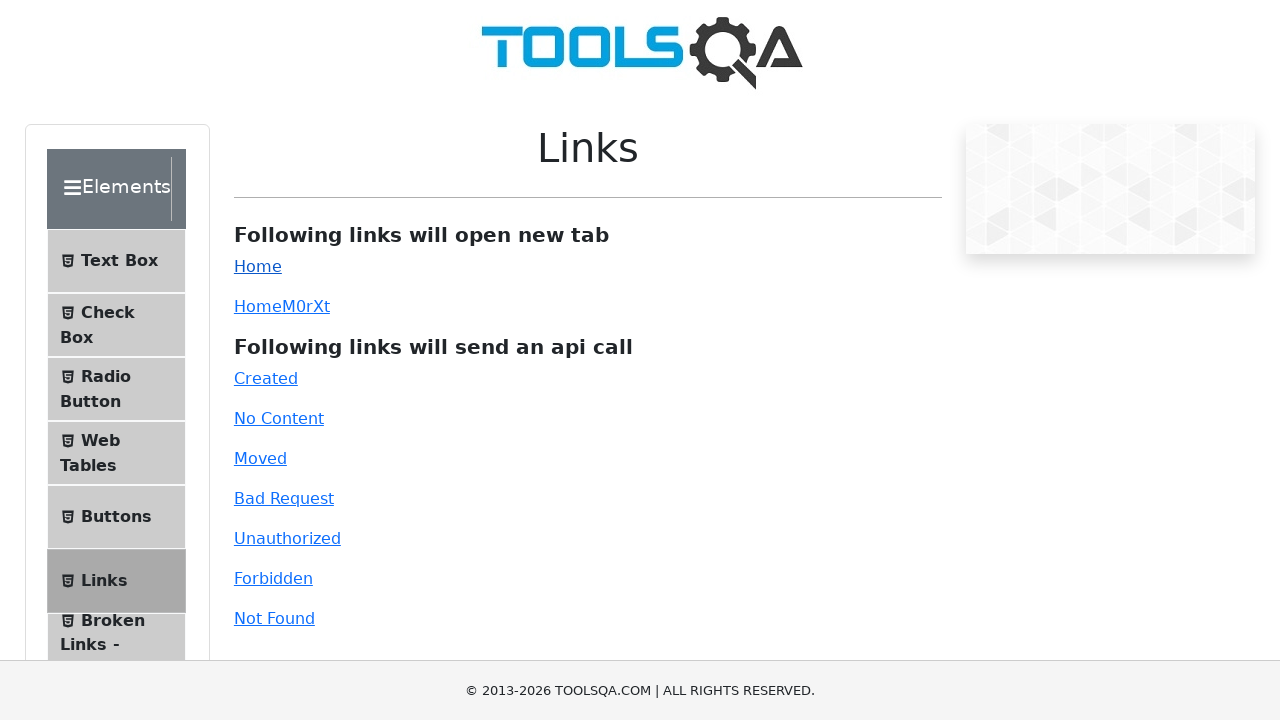

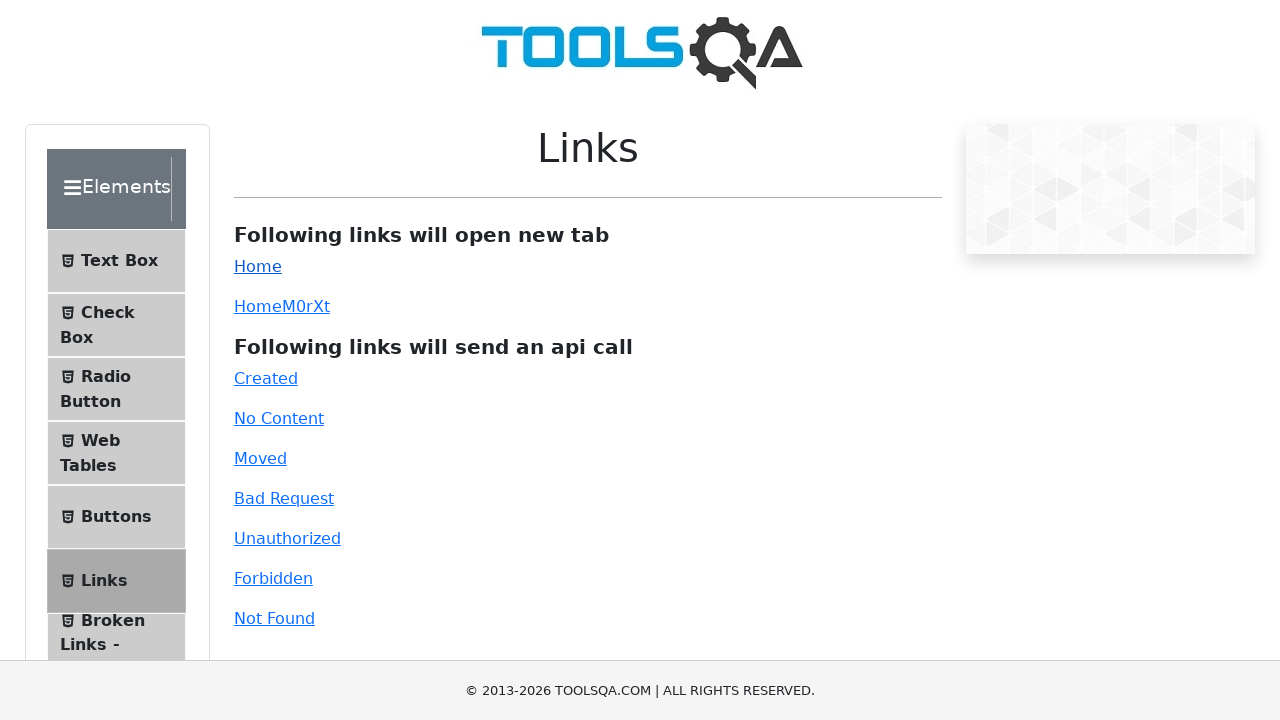